Tests JavaScript alert handling by triggering a prompt alert, entering text, and accepting it

Starting URL: https://the-internet.herokuapp.com/javascript_alerts

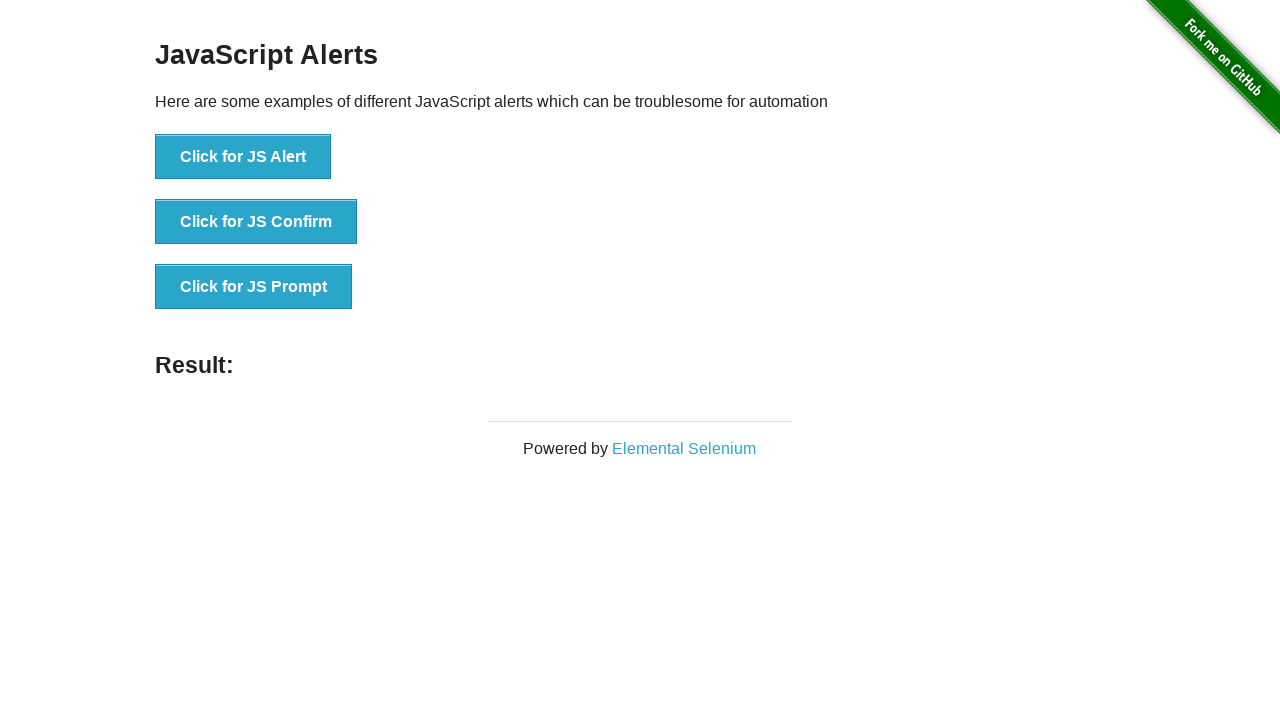

Clicked the third button to trigger JavaScript prompt alert at (254, 287) on //*[@id="content"]/div/ul/li[3]/button
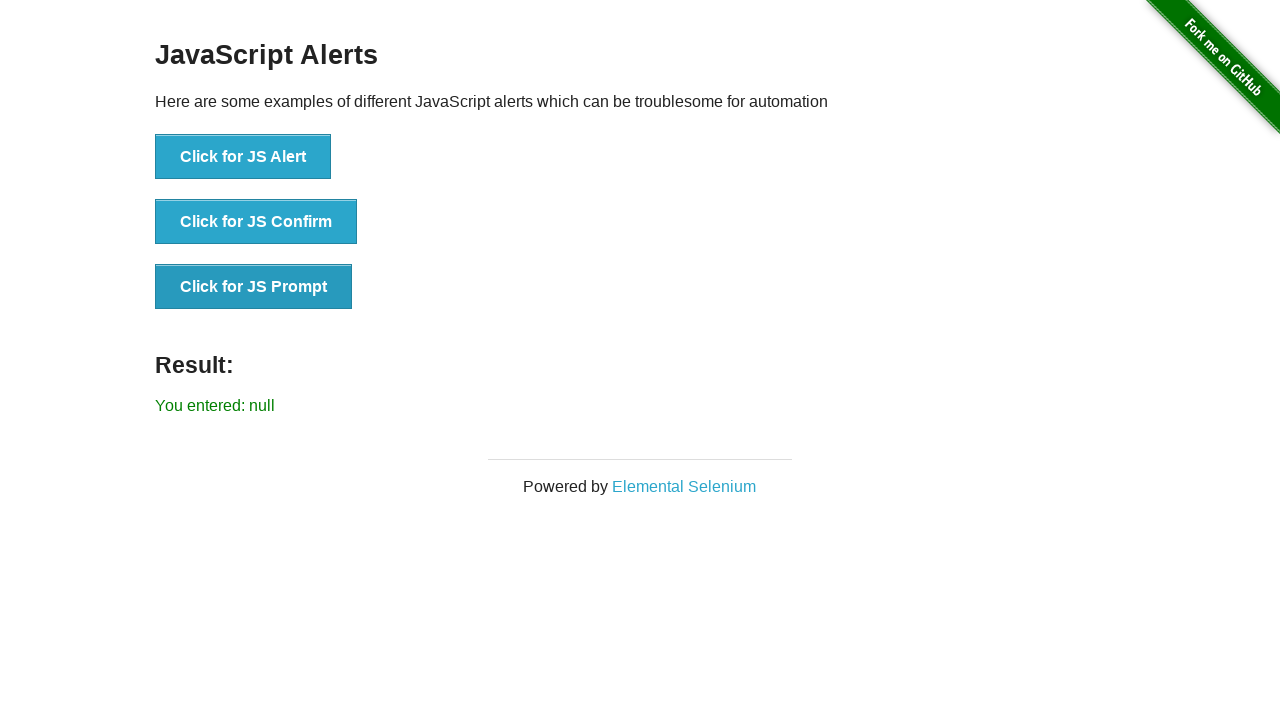

Registered dialog handler to accept prompt with text 'Texto de prueba'
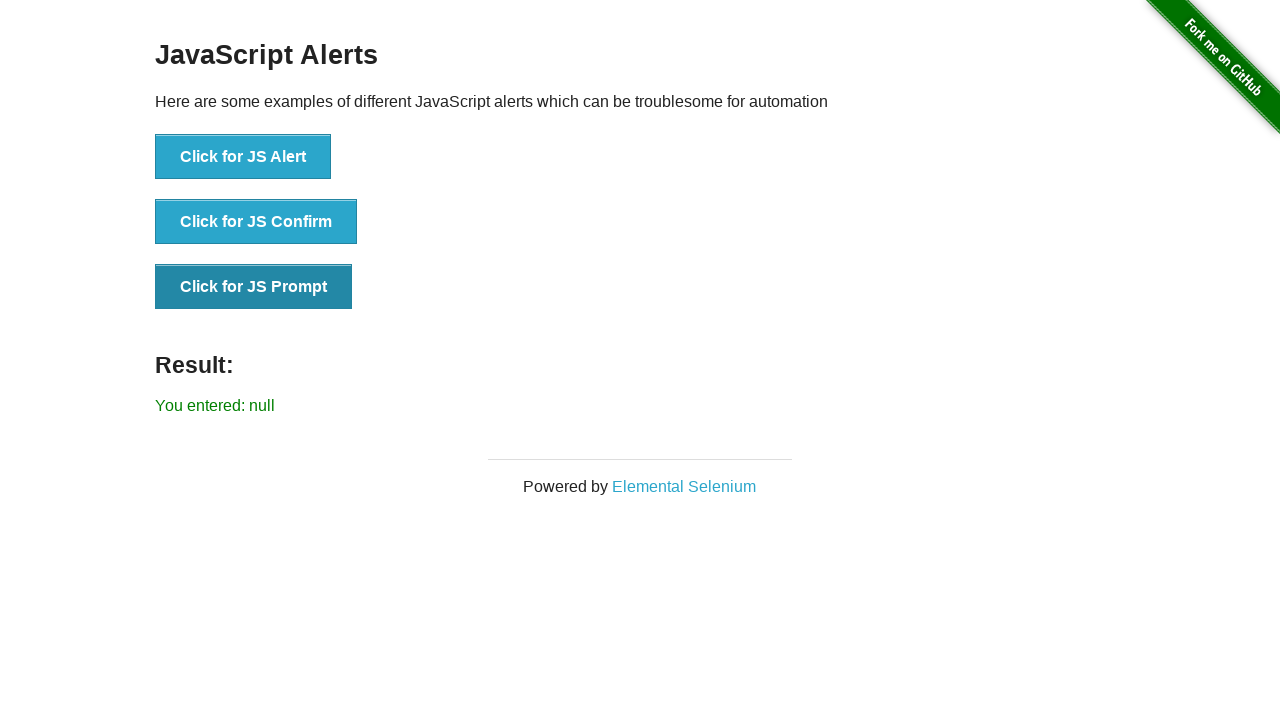

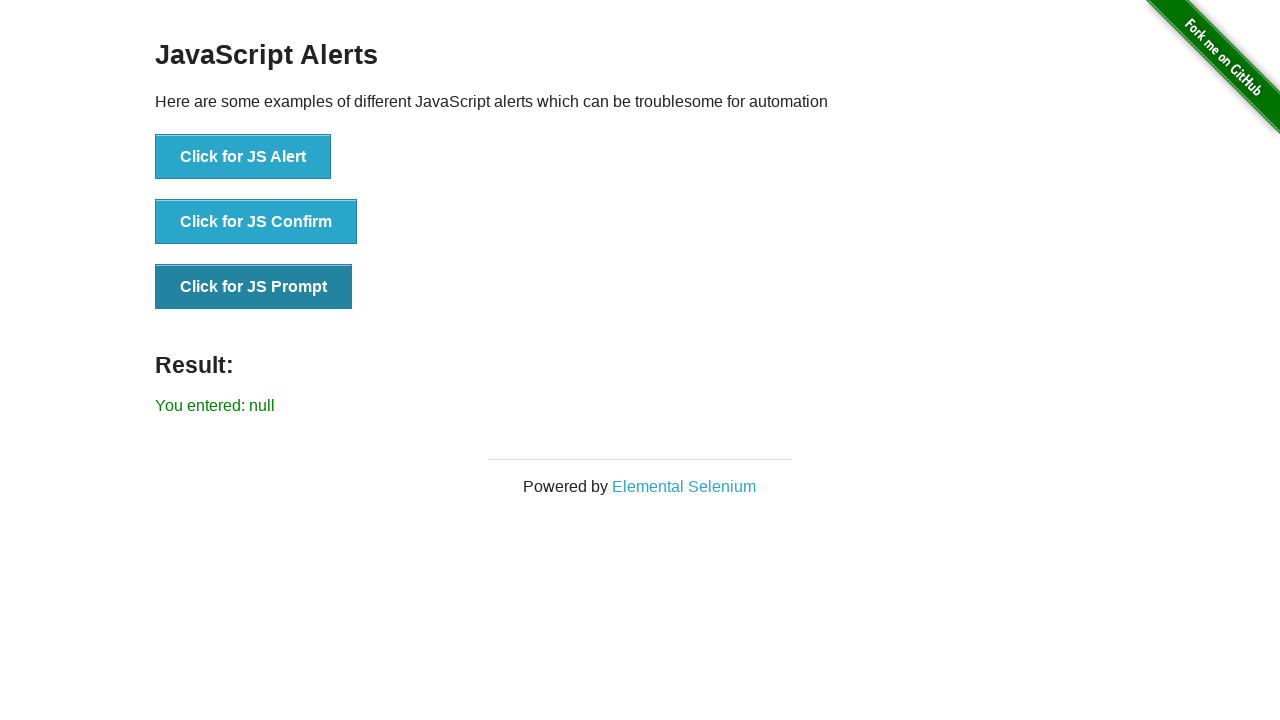